Tests Google Translate by entering text in the input field and waiting for the translation result to appear

Starting URL: https://translate.google.com/?hl=ja

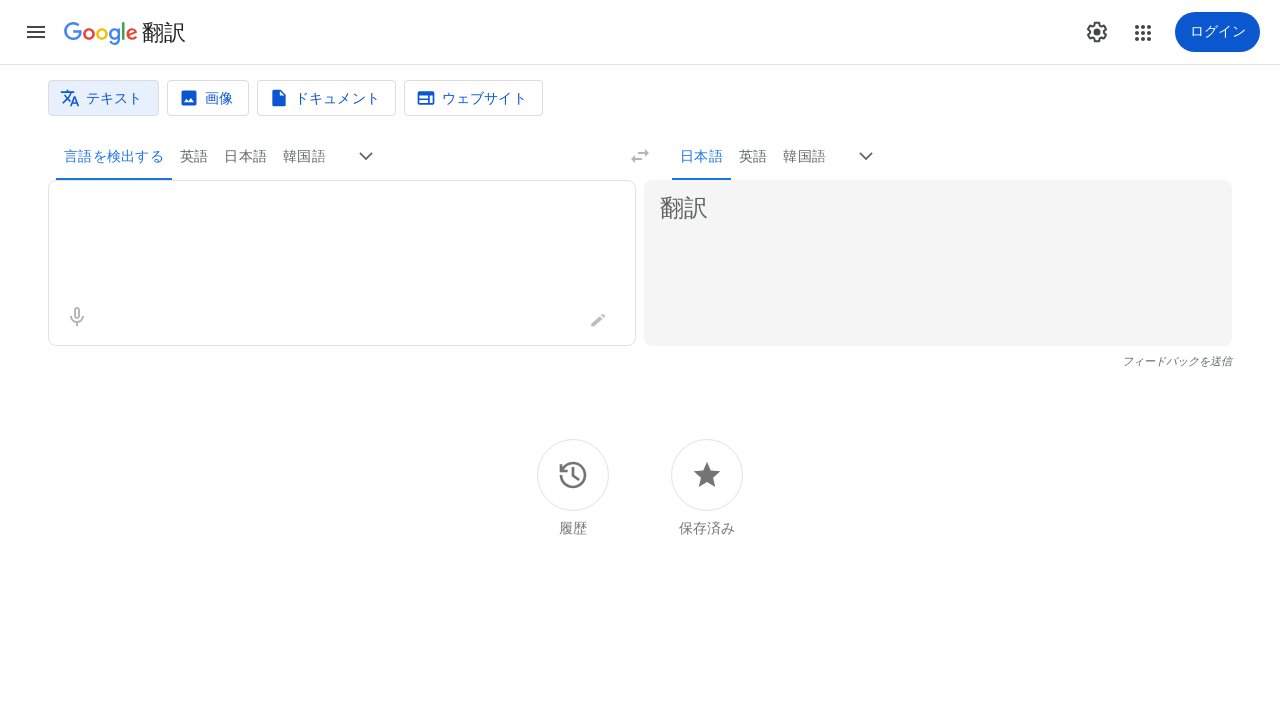

Translation input textarea loaded
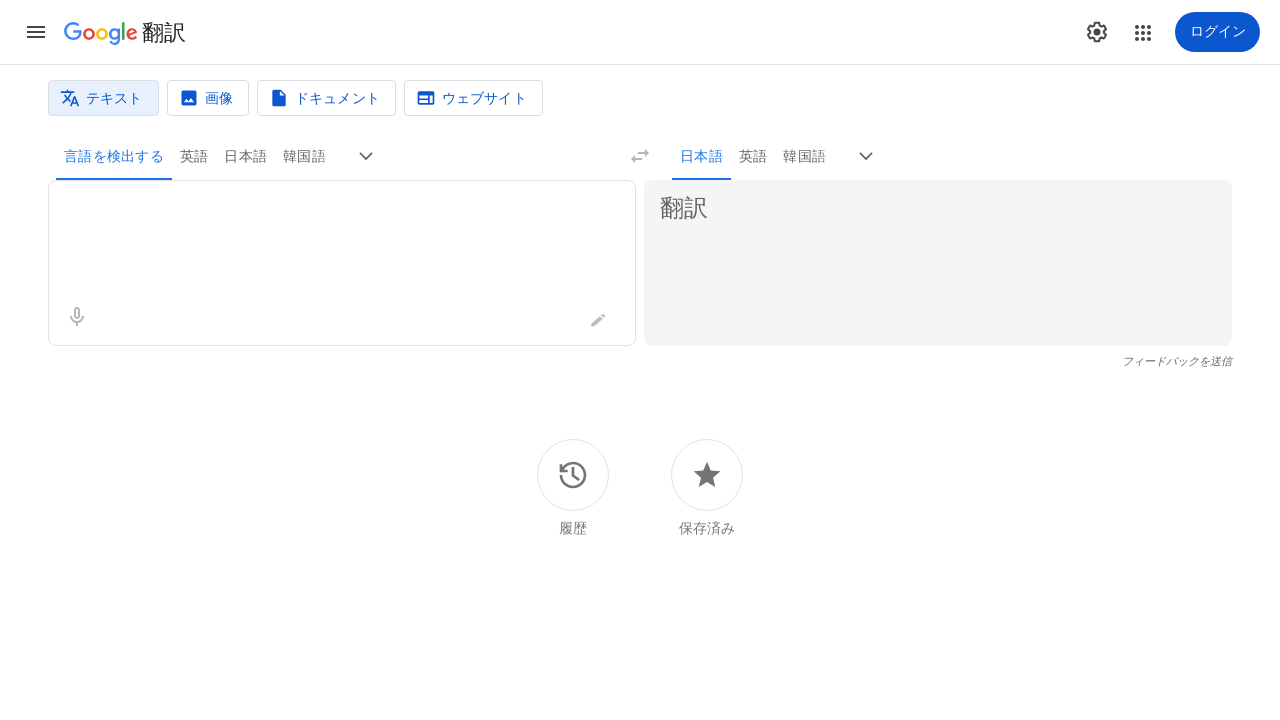

Filled input textarea with 'Hello world' on textarea[aria-label]
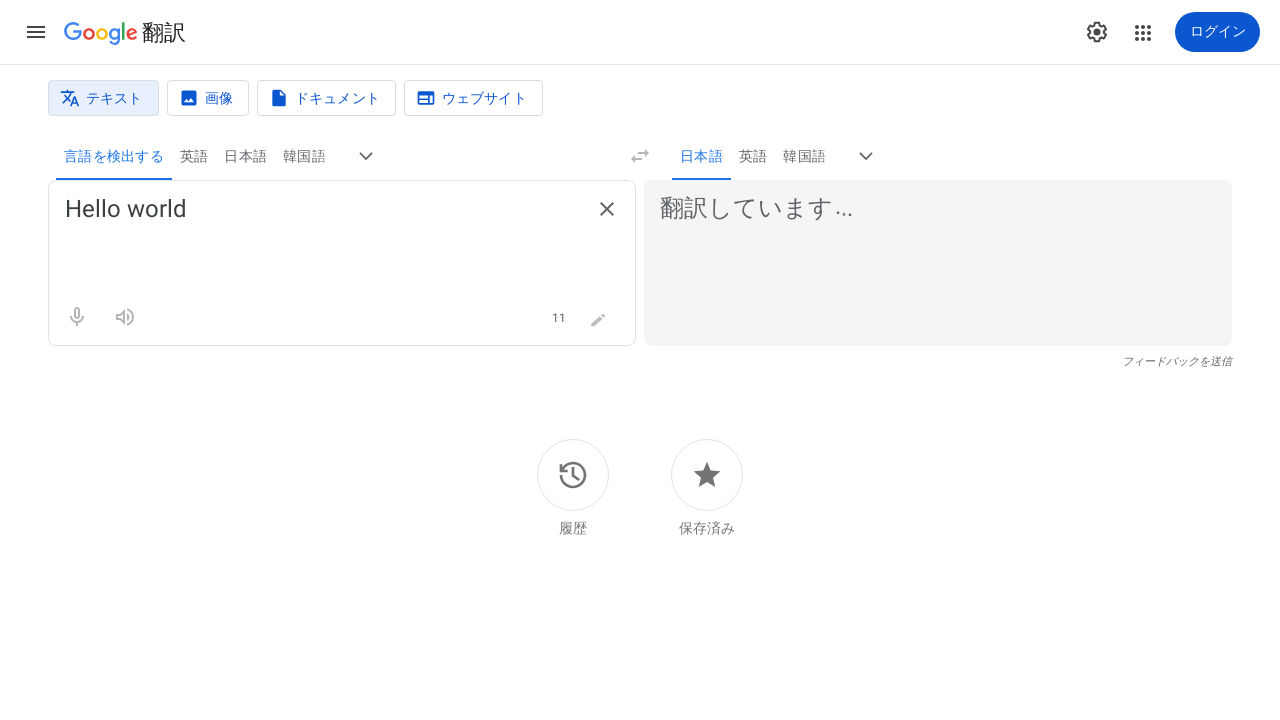

Translation result appeared
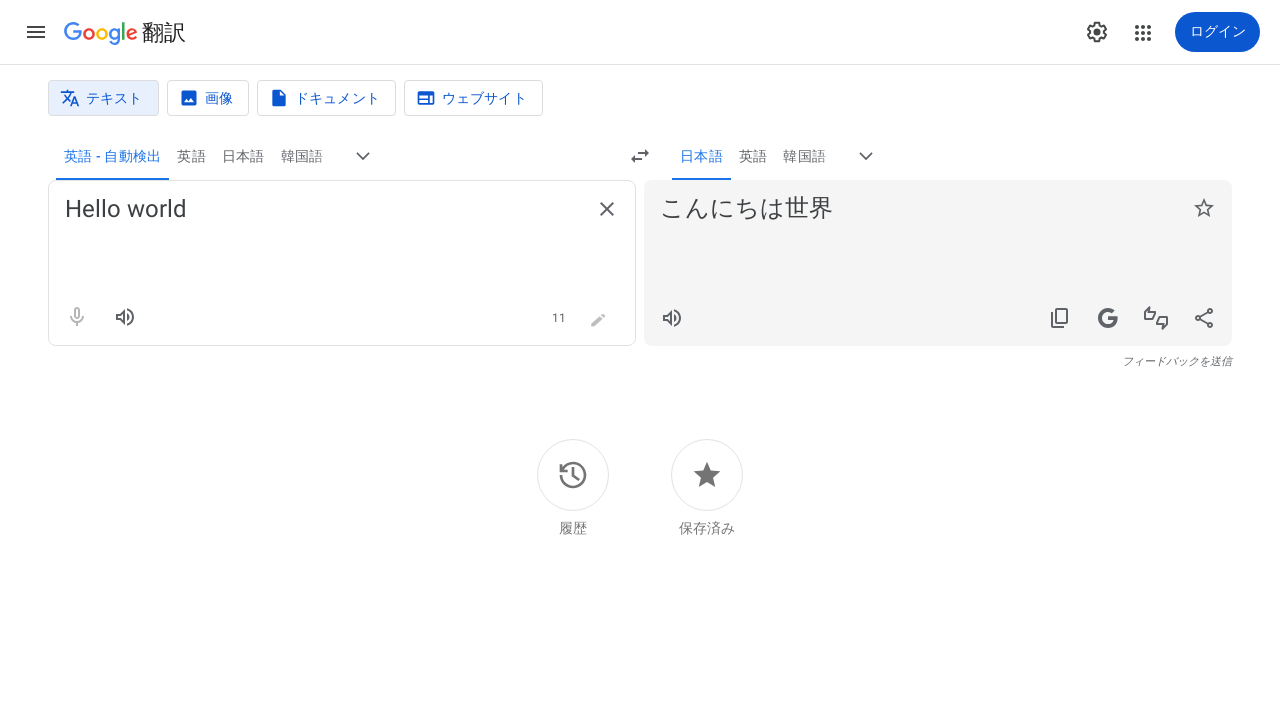

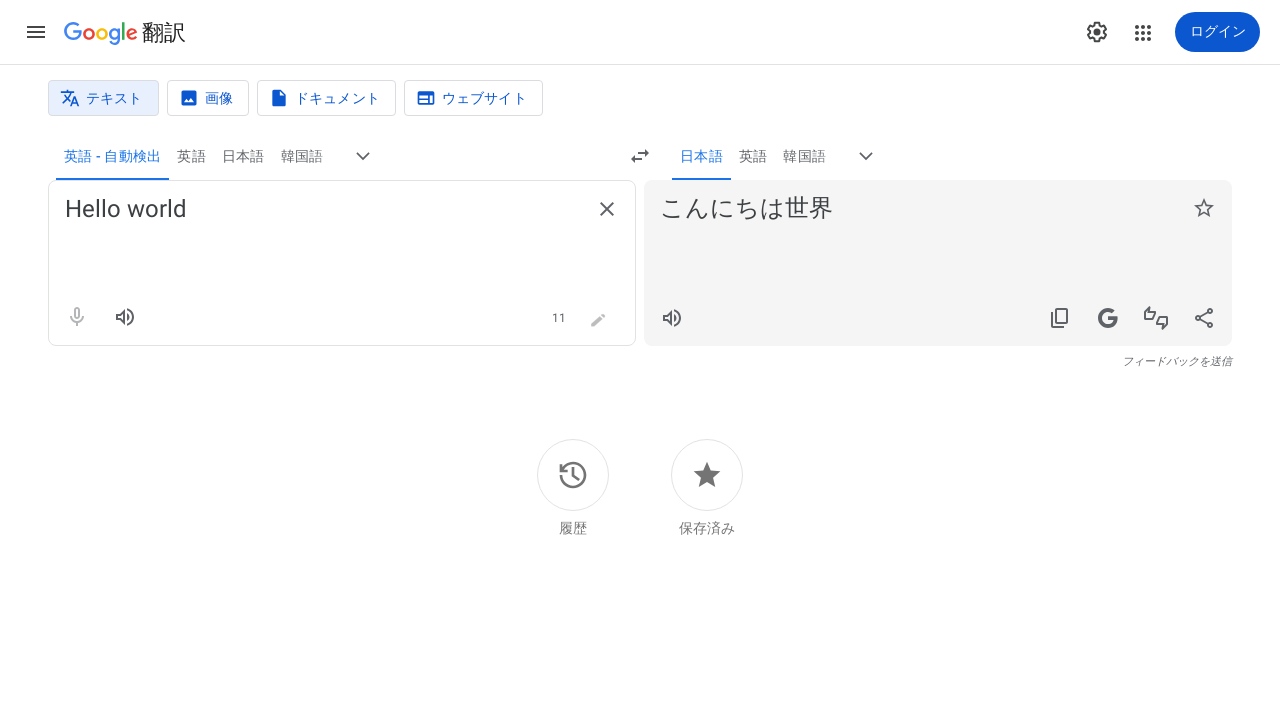